Tests a registration form by filling all required input fields with text, submitting the form, and verifying that a success message is displayed.

Starting URL: http://suninjuly.github.io/registration2.html

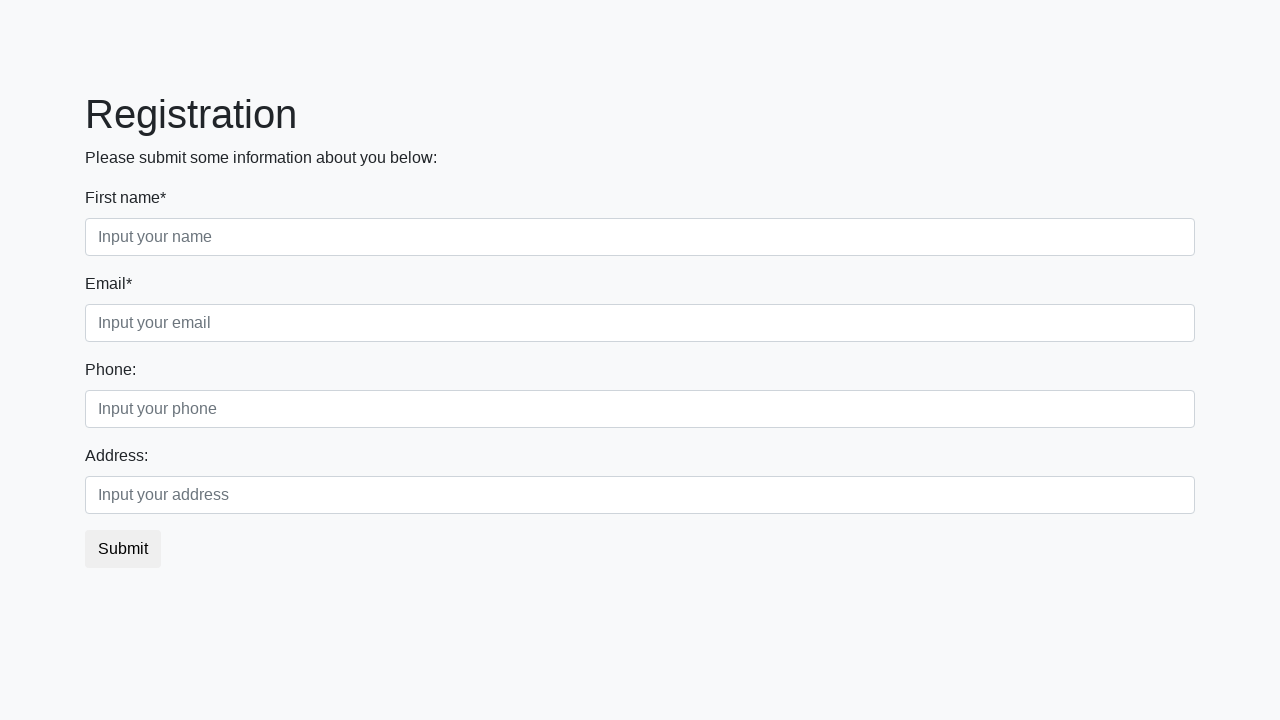

Located all required input fields on the registration form
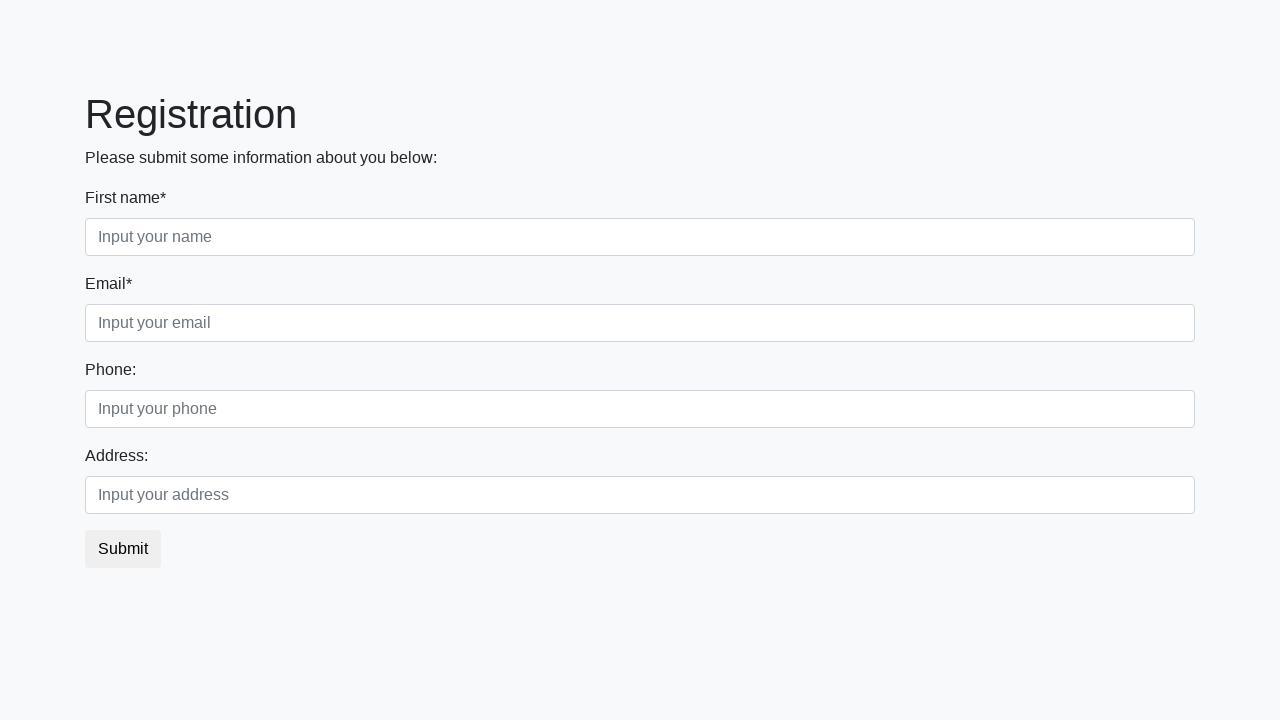

Filled required input field 1 with 'My answer' on input[required] >> nth=0
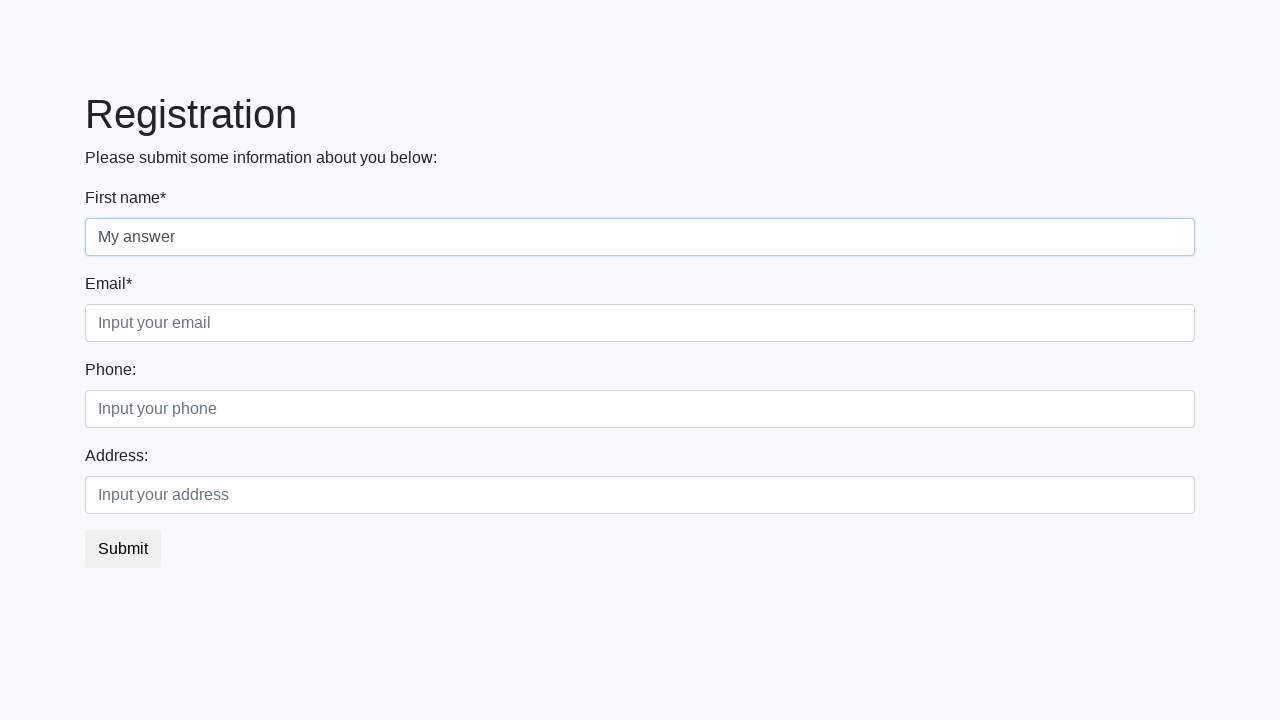

Filled required input field 2 with 'My answer' on input[required] >> nth=1
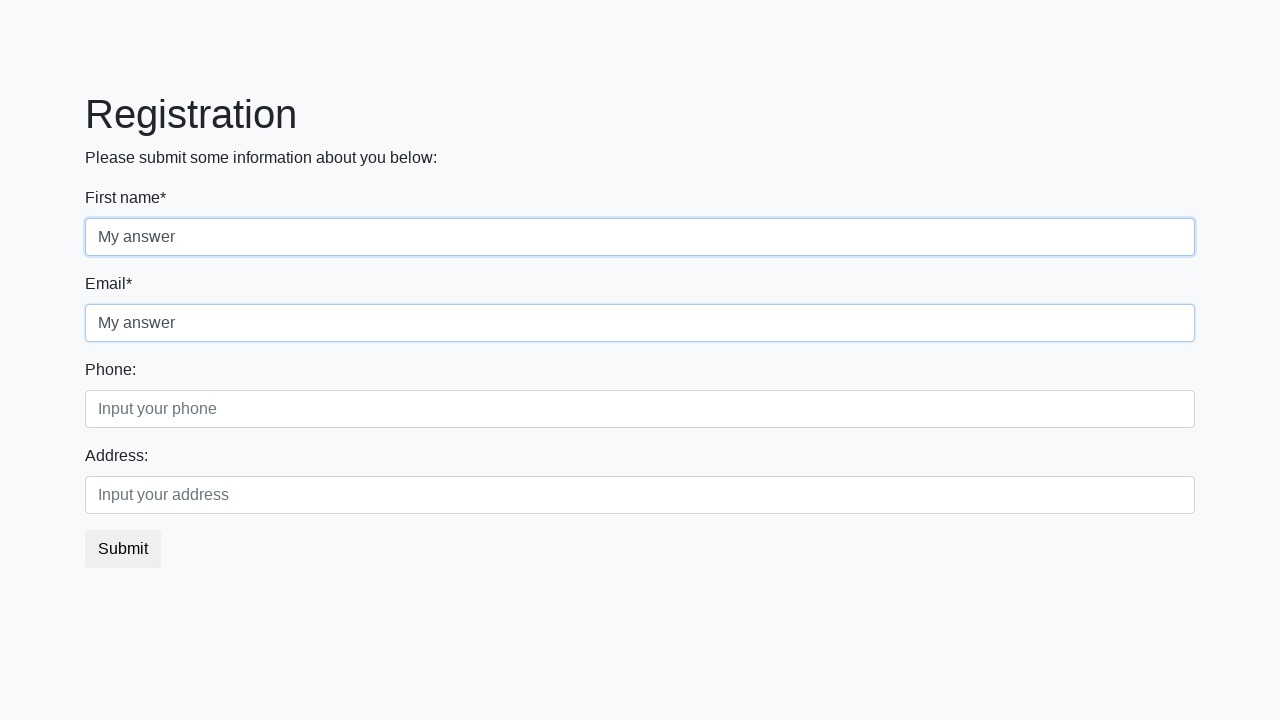

Clicked the submit button to submit the registration form at (123, 549) on button.btn
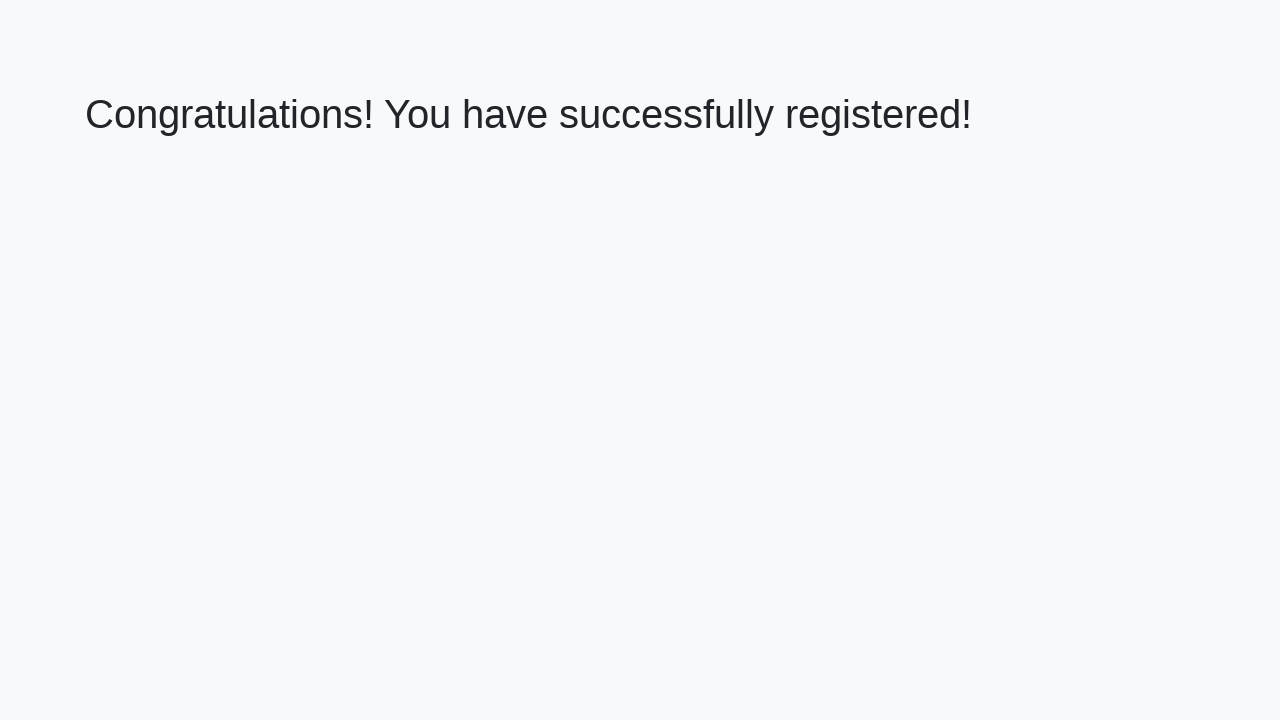

Success message header appeared on the page
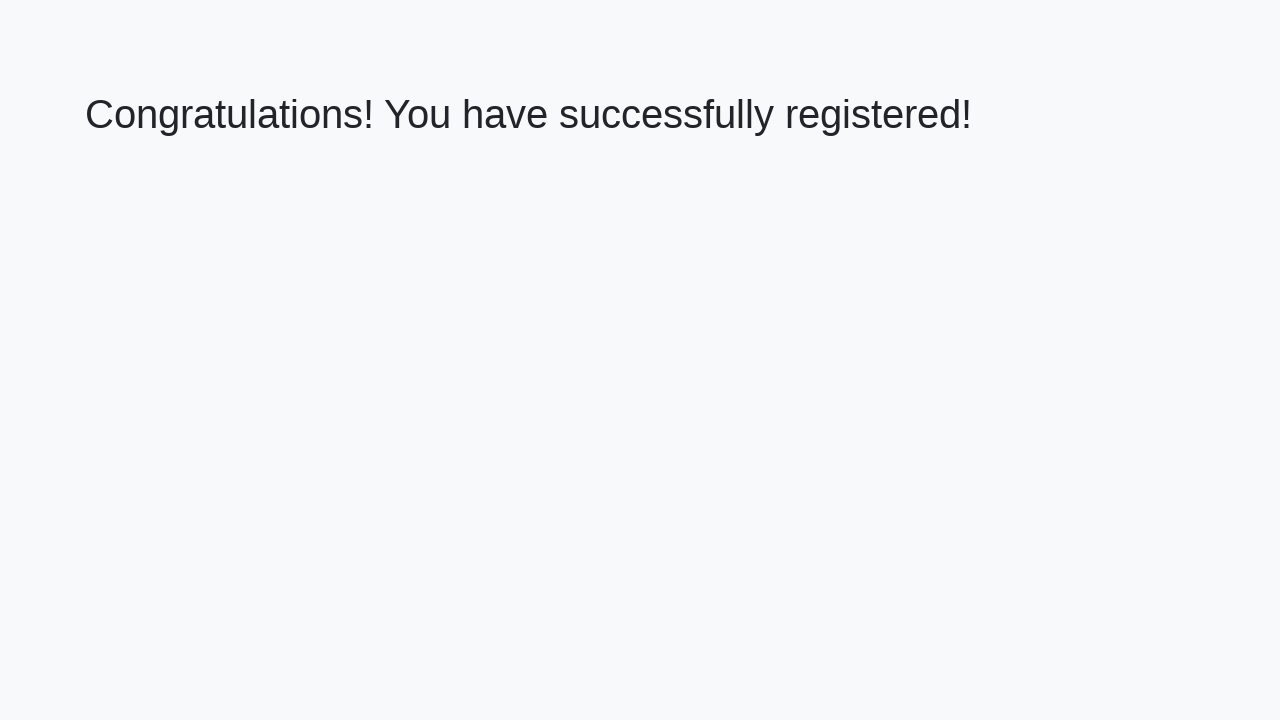

Retrieved success message text: 'Congratulations! You have successfully registered!'
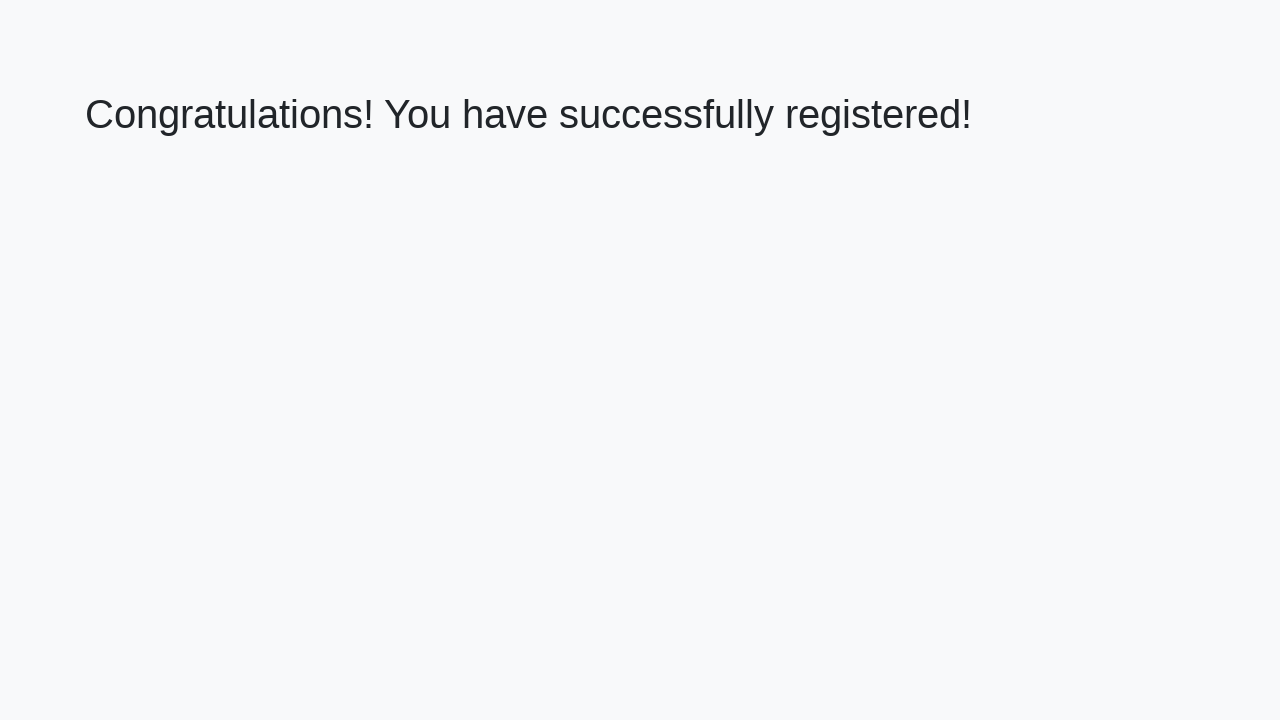

Verified that the success message matches the expected text
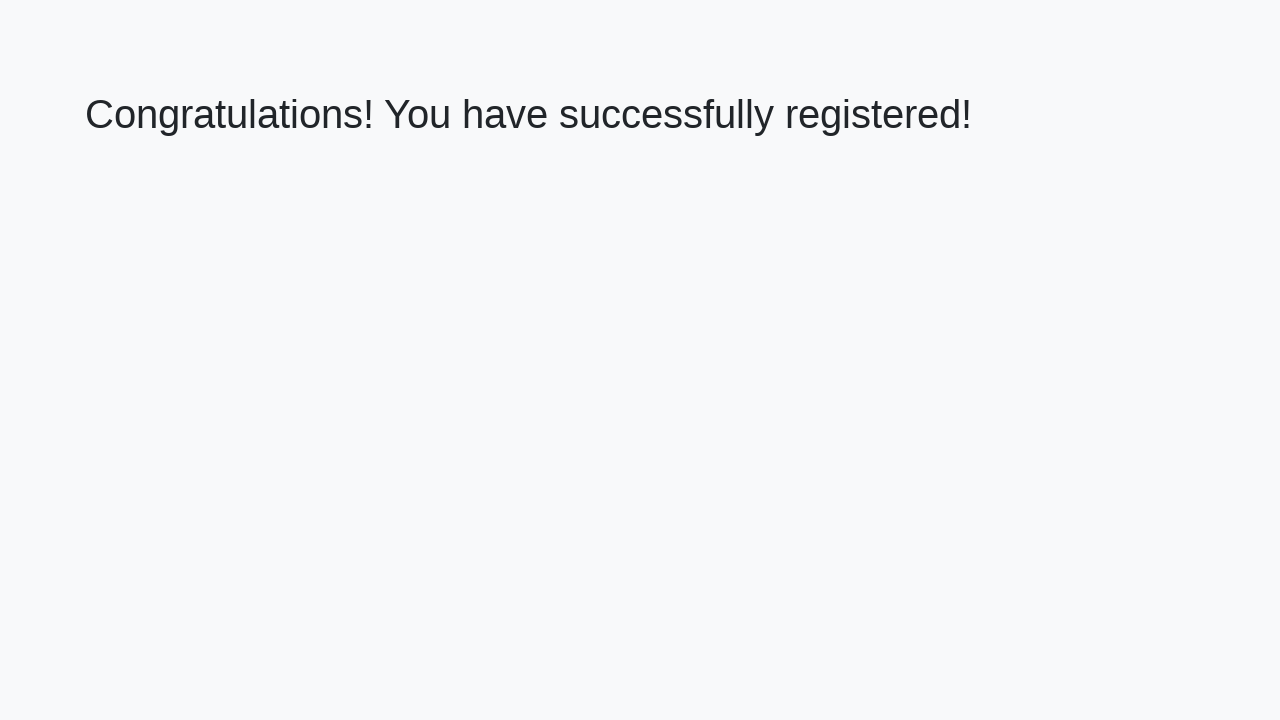

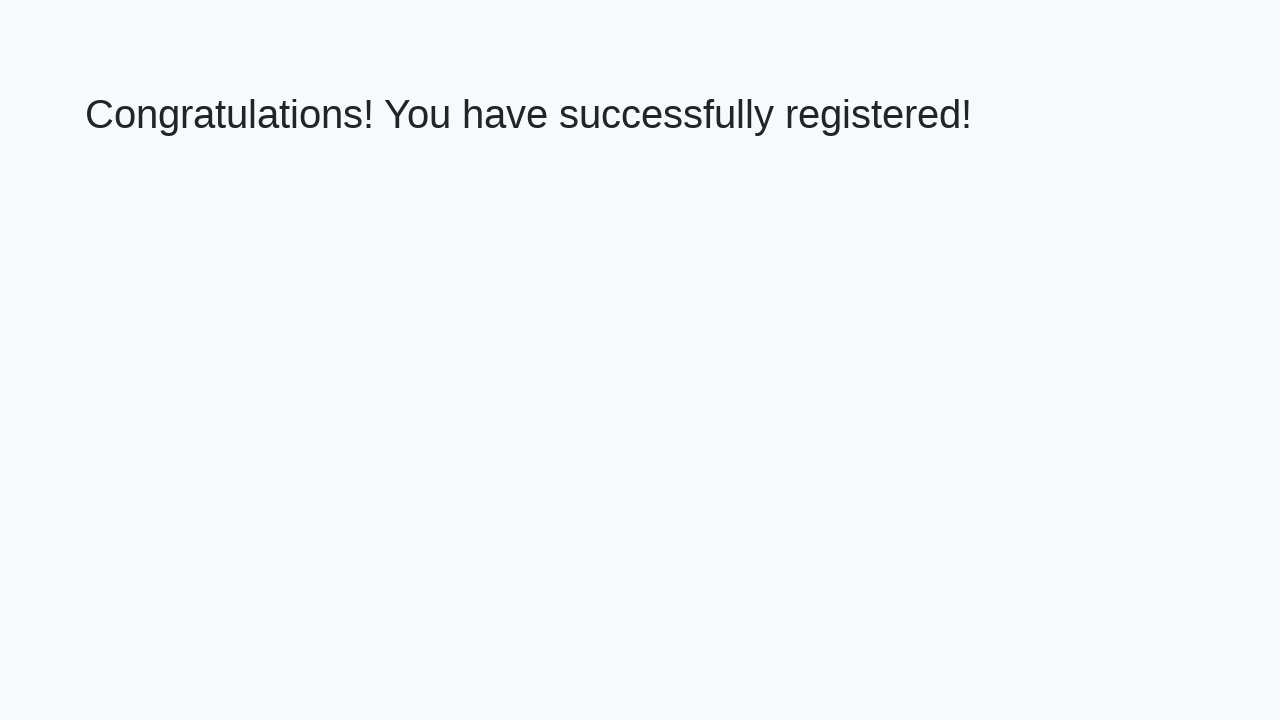